Tests the show/hide functionality by entering text, hiding the text field, then showing it again

Starting URL: https://www.rahulshettyacademy.com/AutomationPractice/

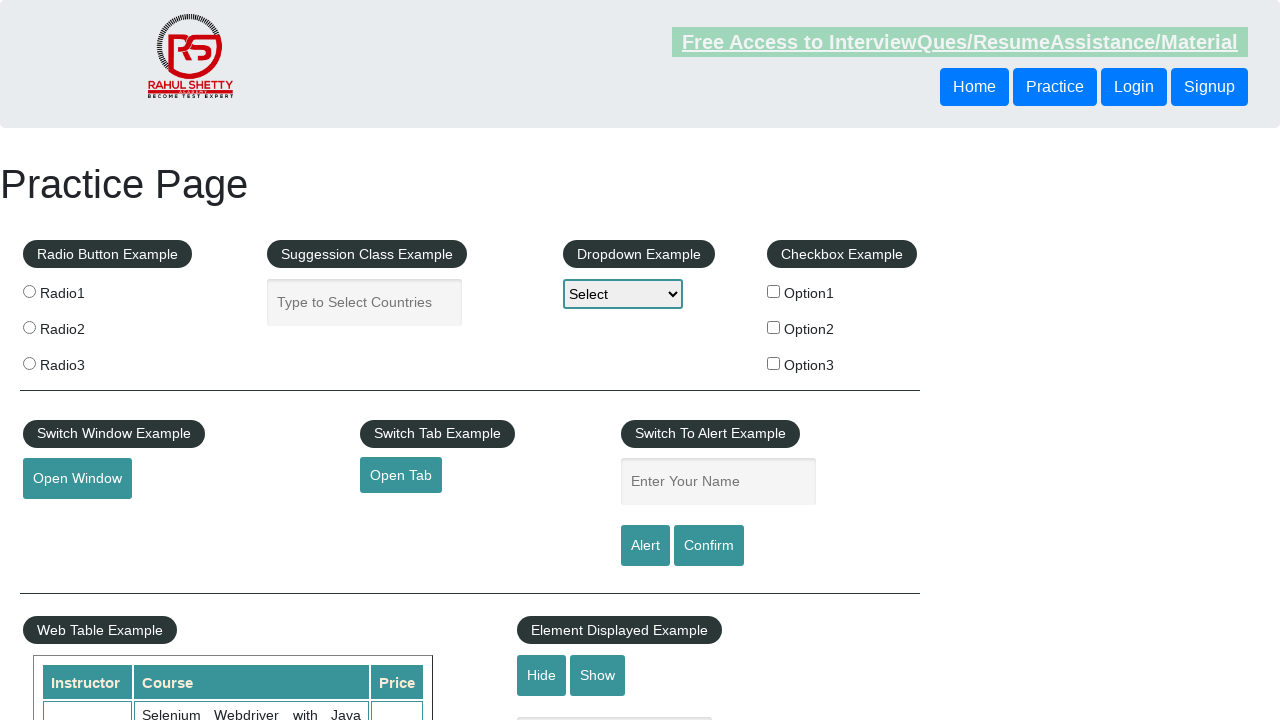

Entered 'Akhila' in the displayed text field on #displayed-text
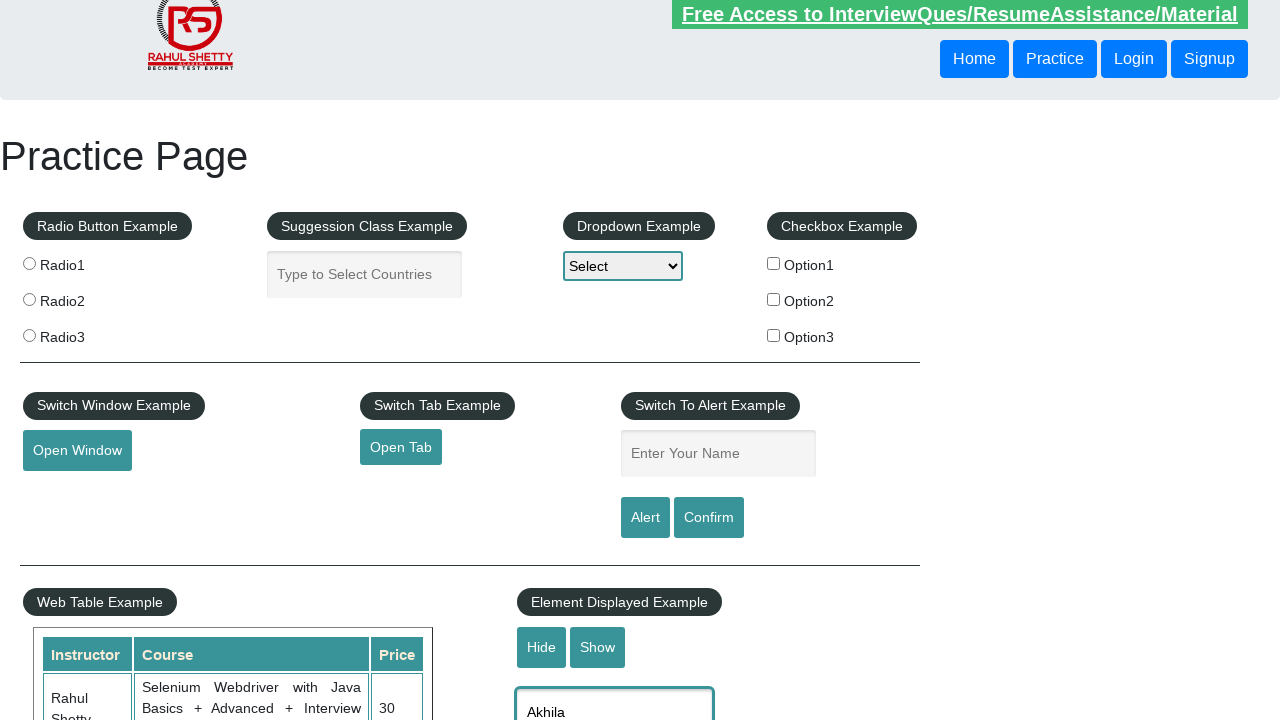

Clicked hide button to hide the text field at (542, 647) on #hide-textbox
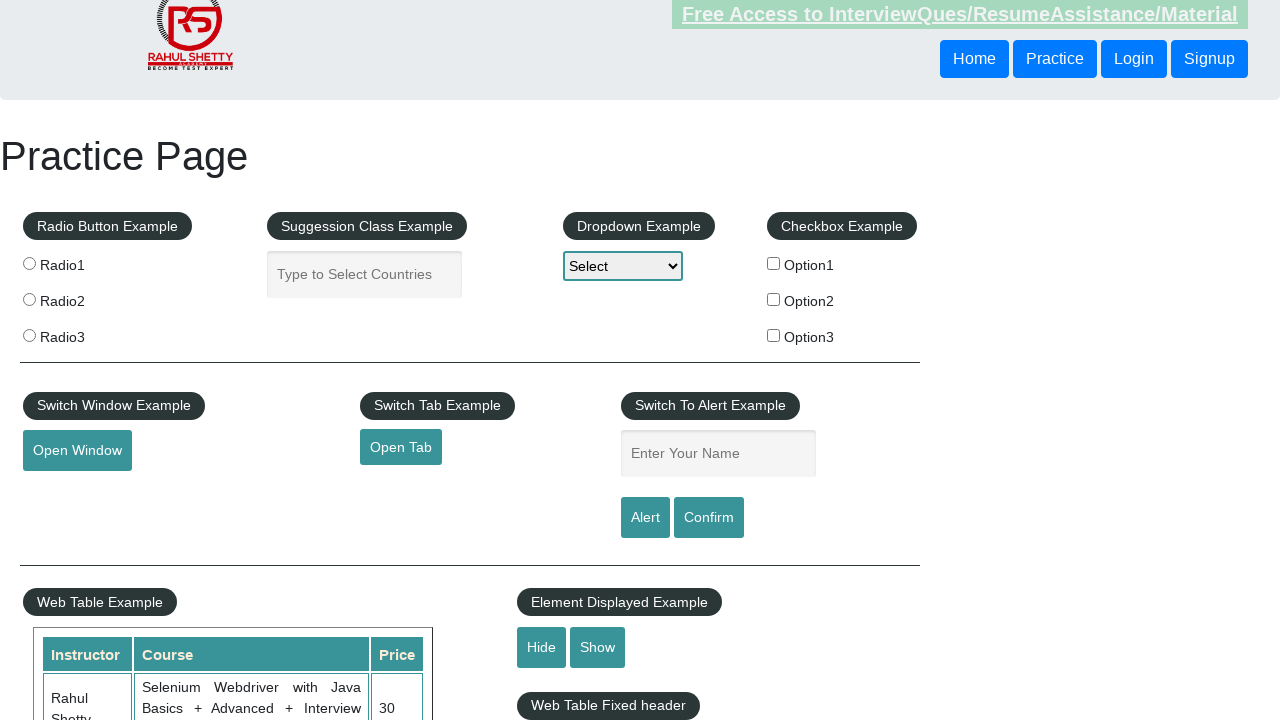

Clicked show button to display the text field again at (598, 647) on #show-textbox
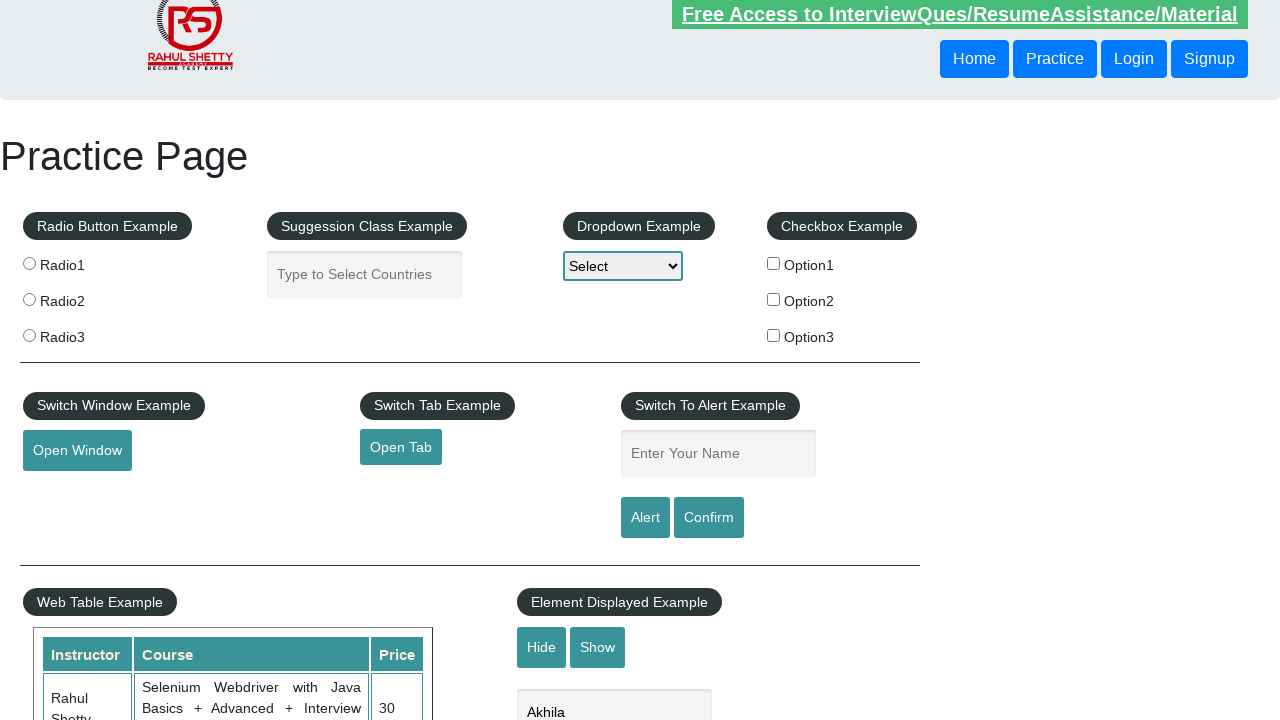

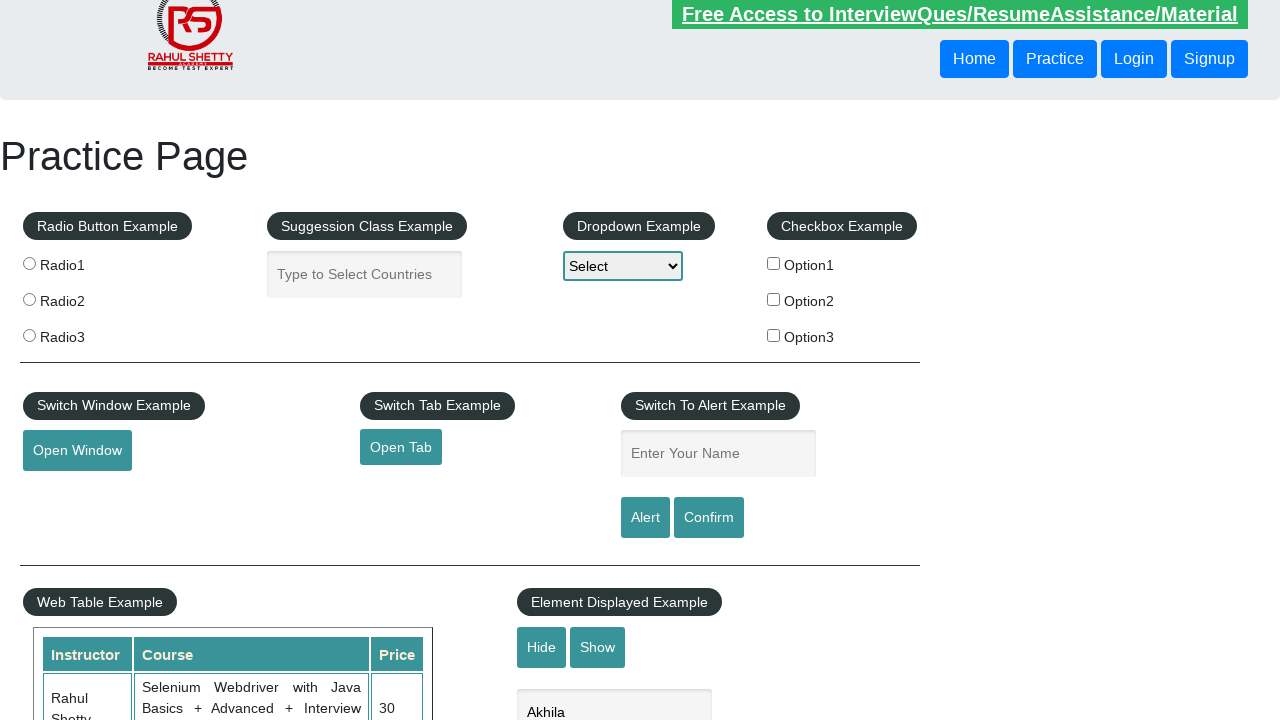